Tests dismissing a JavaScript confirm dialog by clicking a button, dismissing the alert, and verifying the cancel result message

Starting URL: https://testcenter.techproeducation.com/index.php?page=javascript-alerts

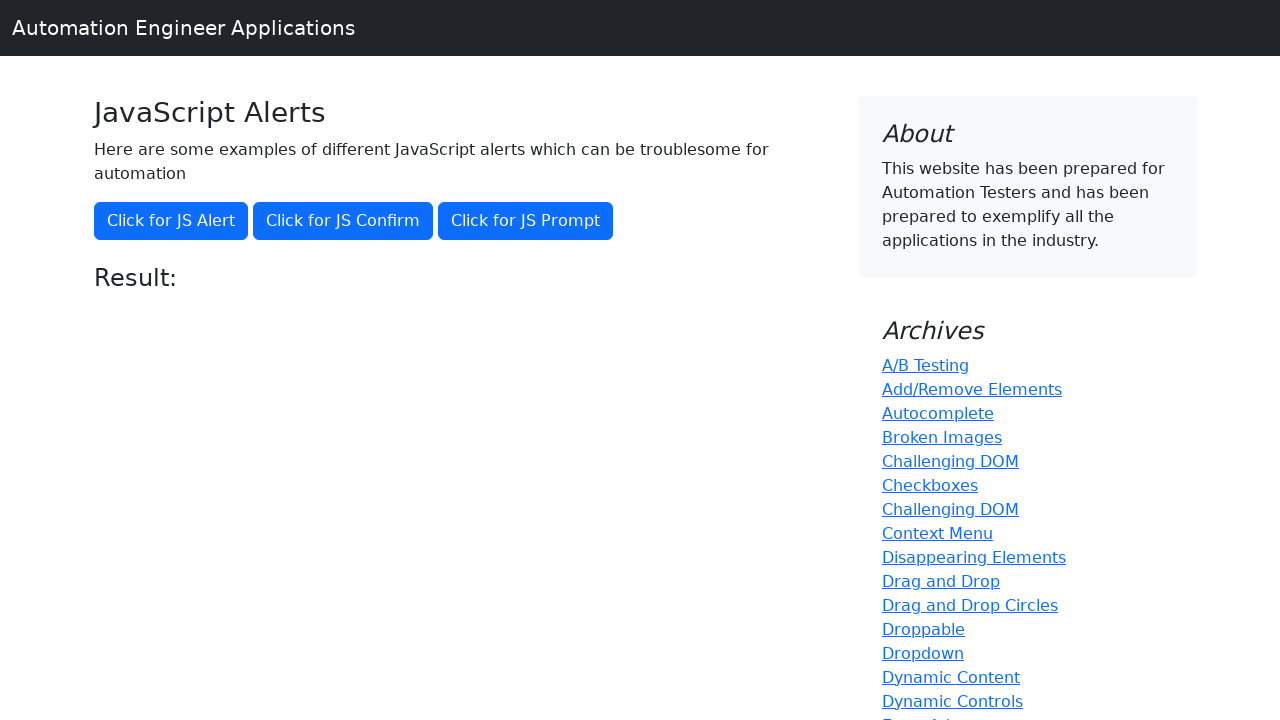

Set up dialog handler to dismiss alerts
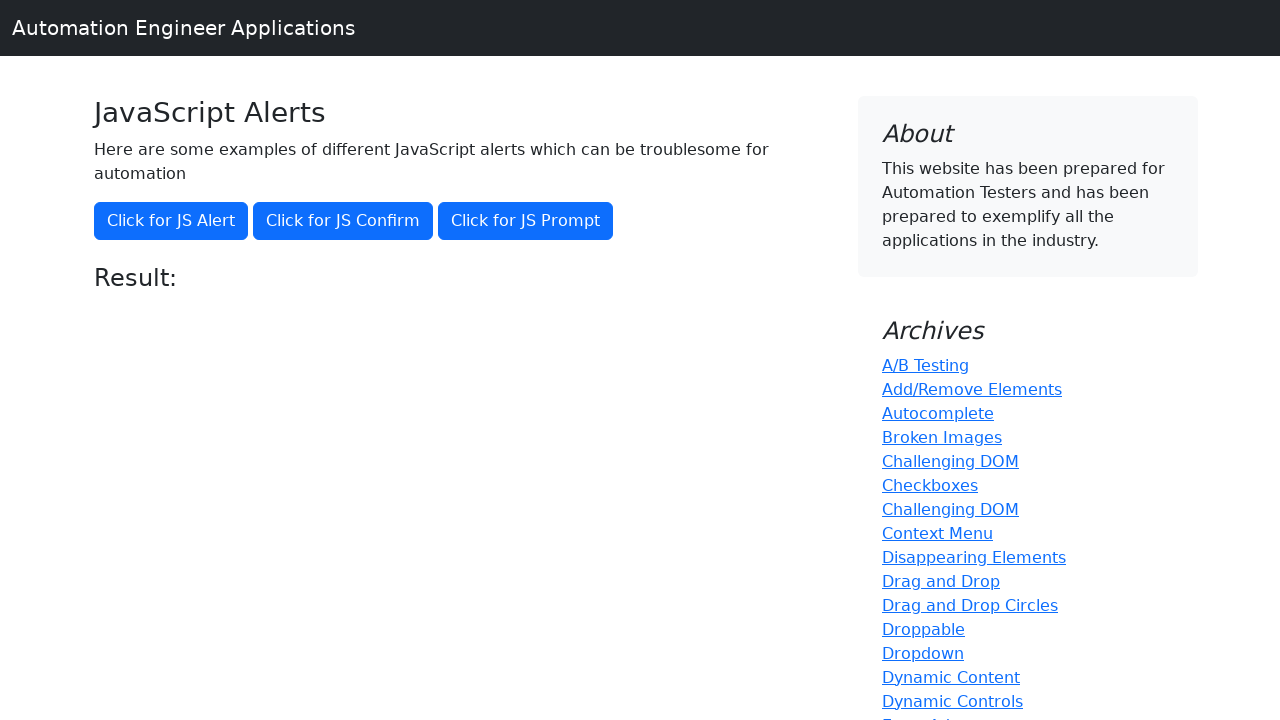

Clicked the JavaScript confirm dialog button at (343, 221) on button[onclick='jsConfirm()']
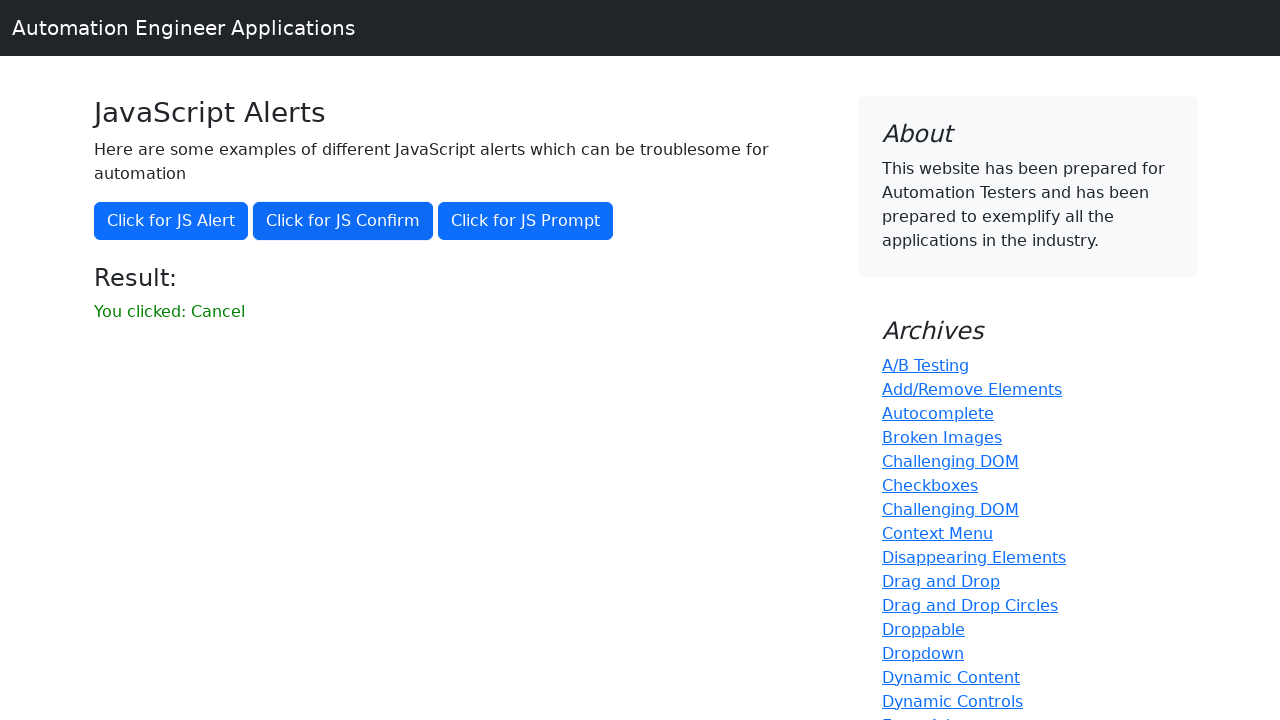

Result message element loaded
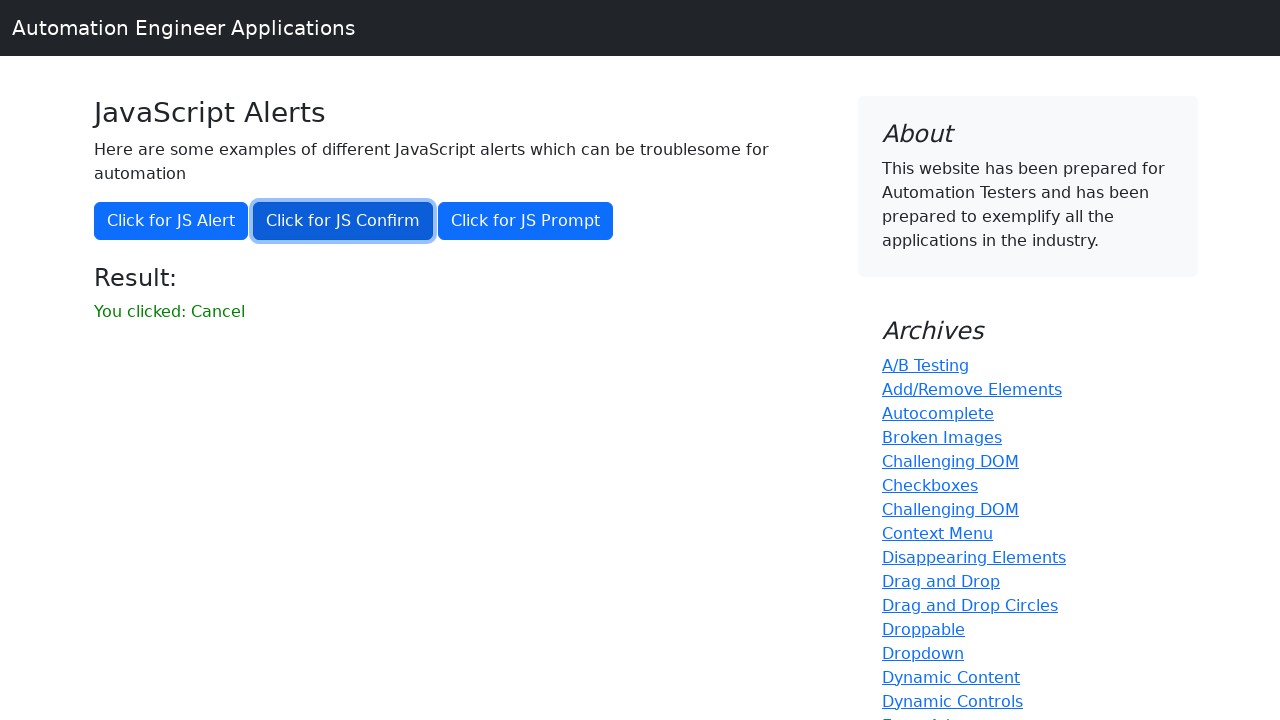

Retrieved result text from page
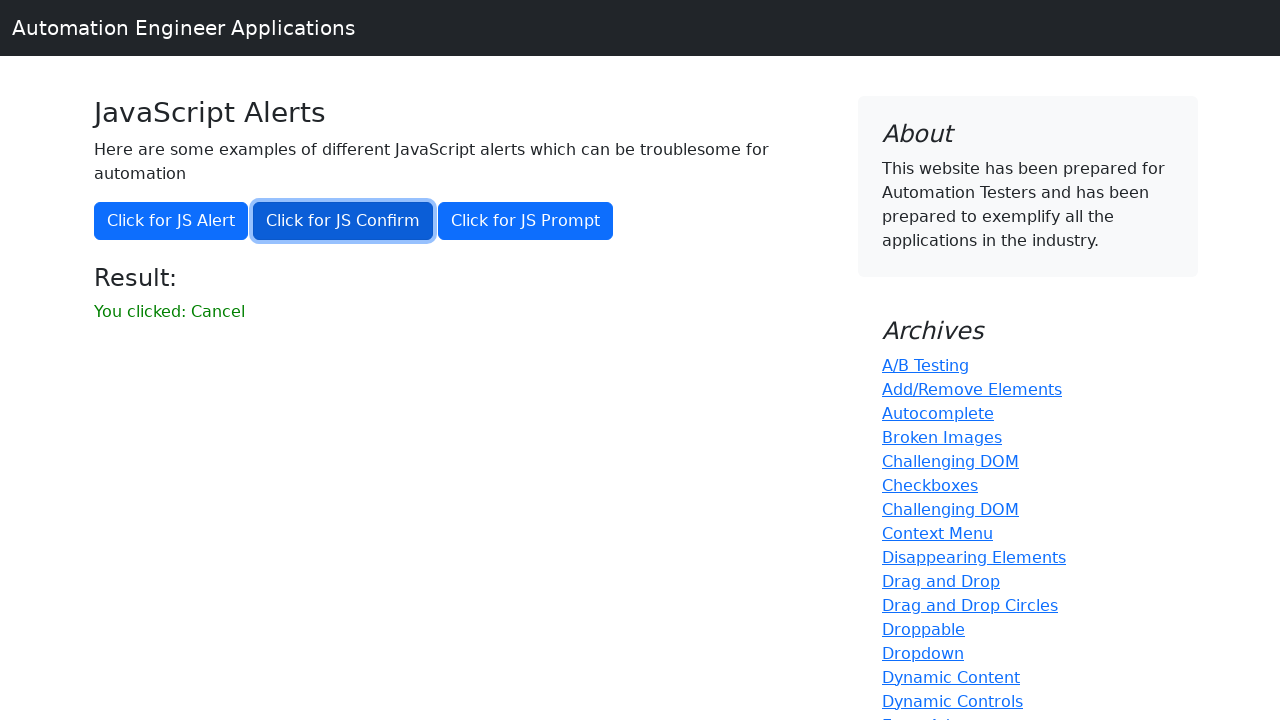

Verified result text matches 'You clicked: Cancel'
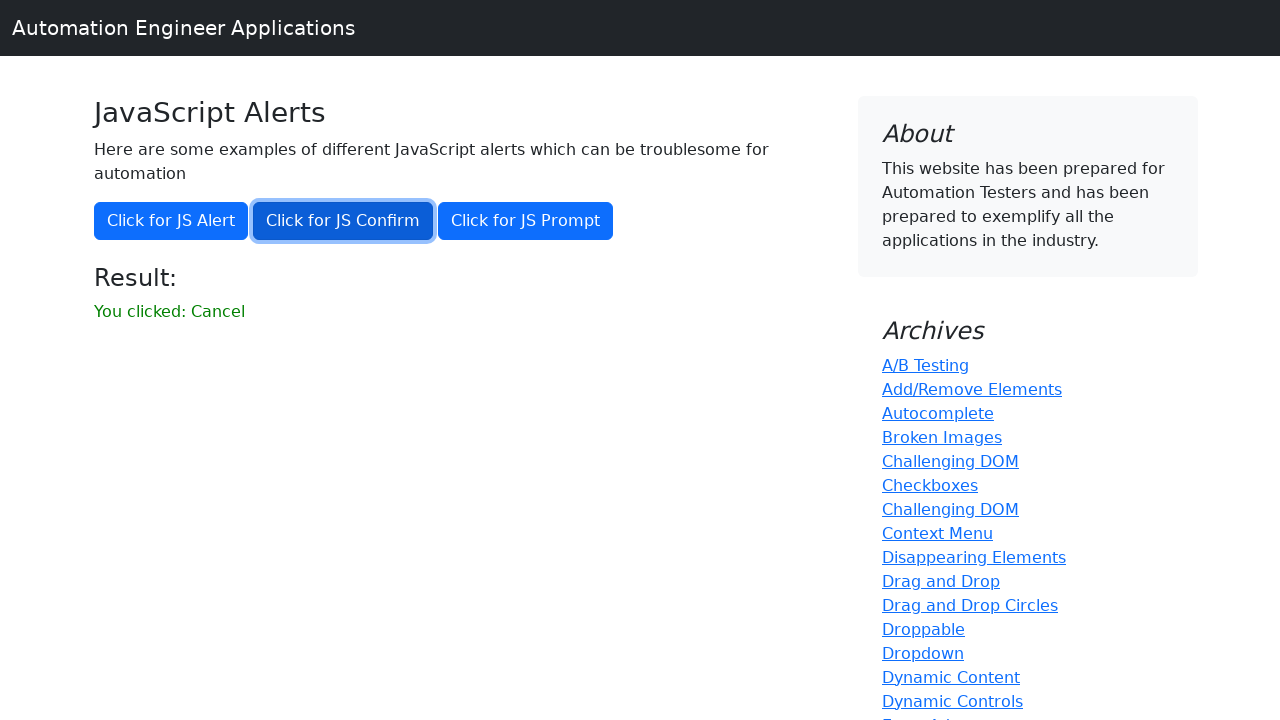

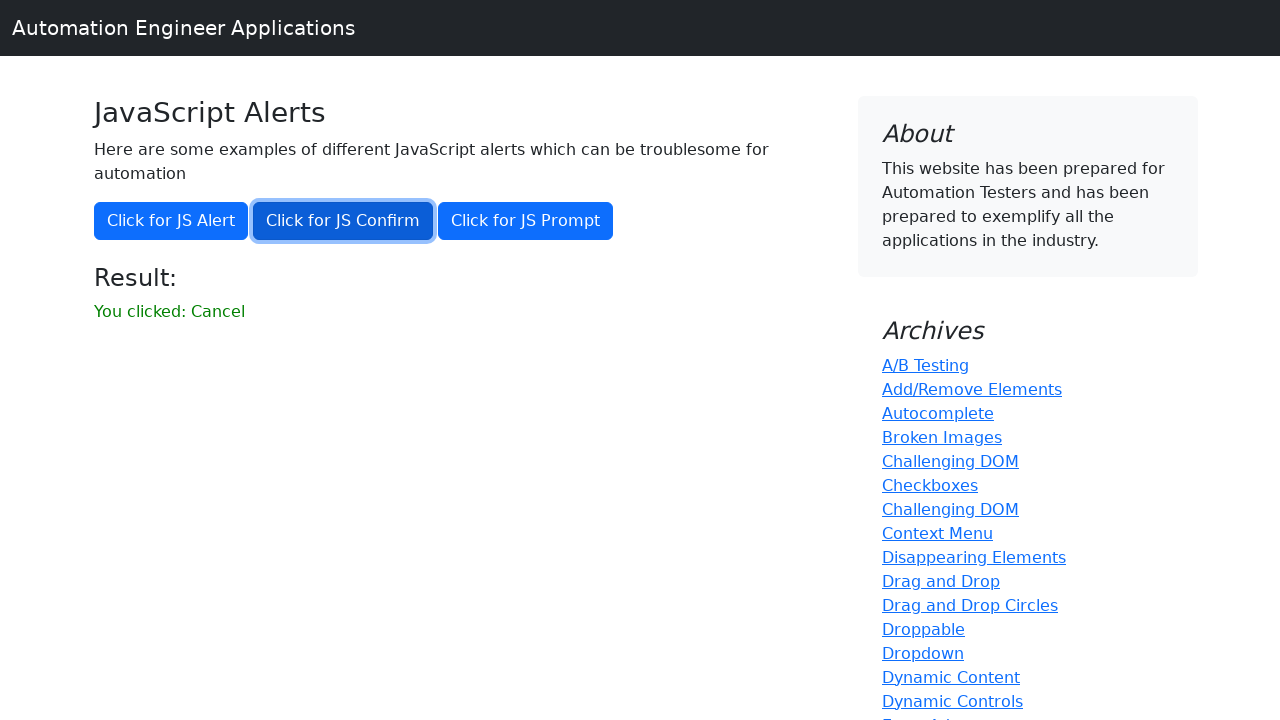